Tests an e-commerce vegetable shopping flow by adding specific items (Cucumber, Brocolli, Beetroot) to cart, proceeding to checkout, and applying a promo code to verify the validation message.

Starting URL: https://rahulshettyacademy.com/seleniumPractise/

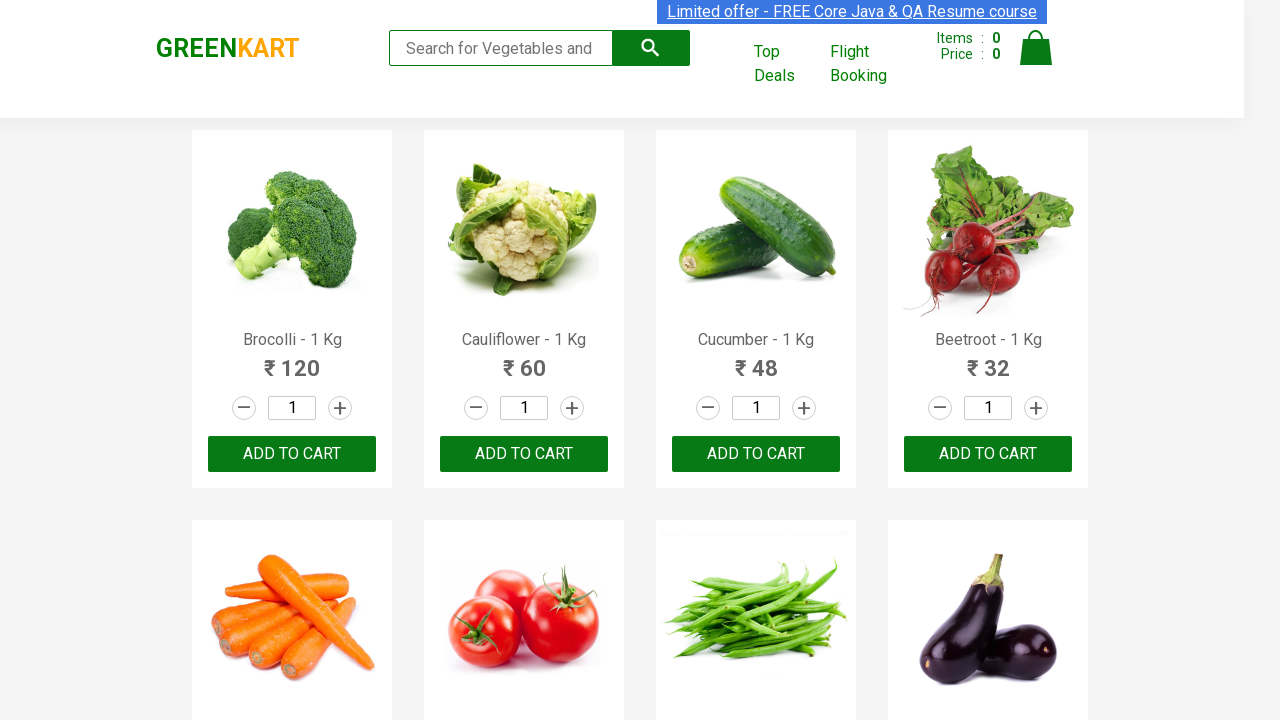

Waited for products to load on the page
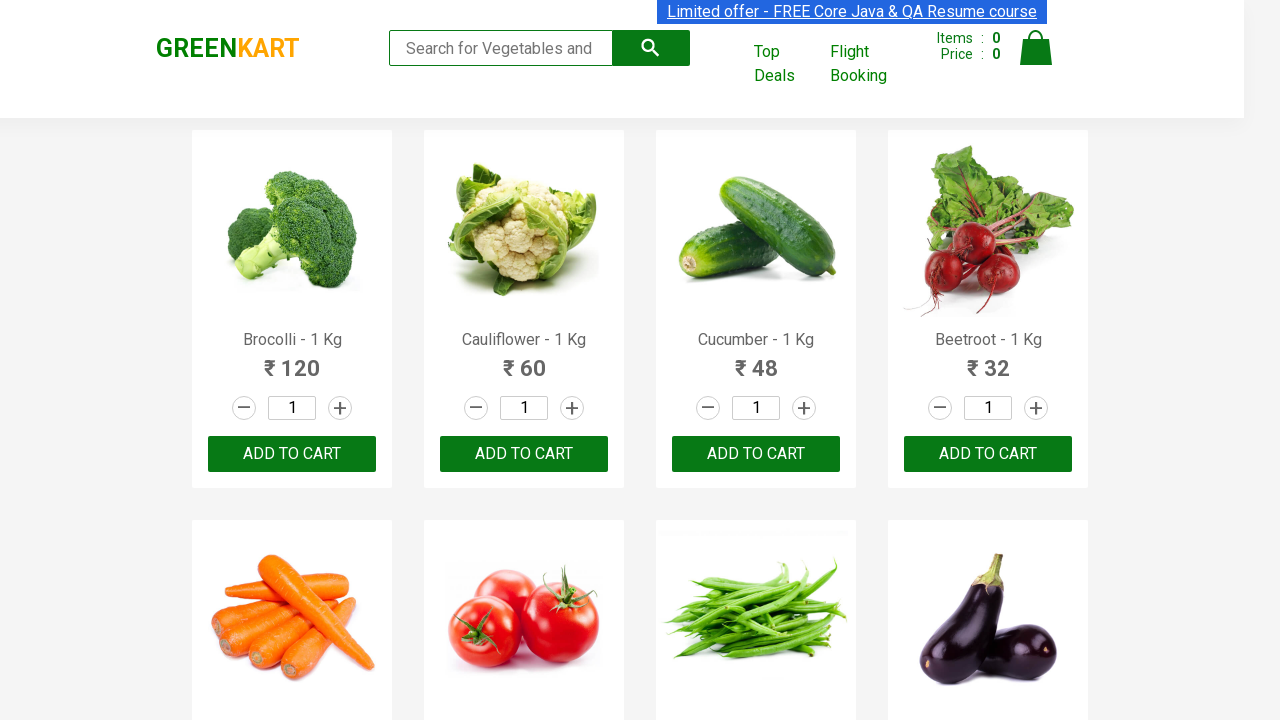

Added Brocolli to cart at (292, 454) on xpath=//div[@class='product-action']/button >> nth=0
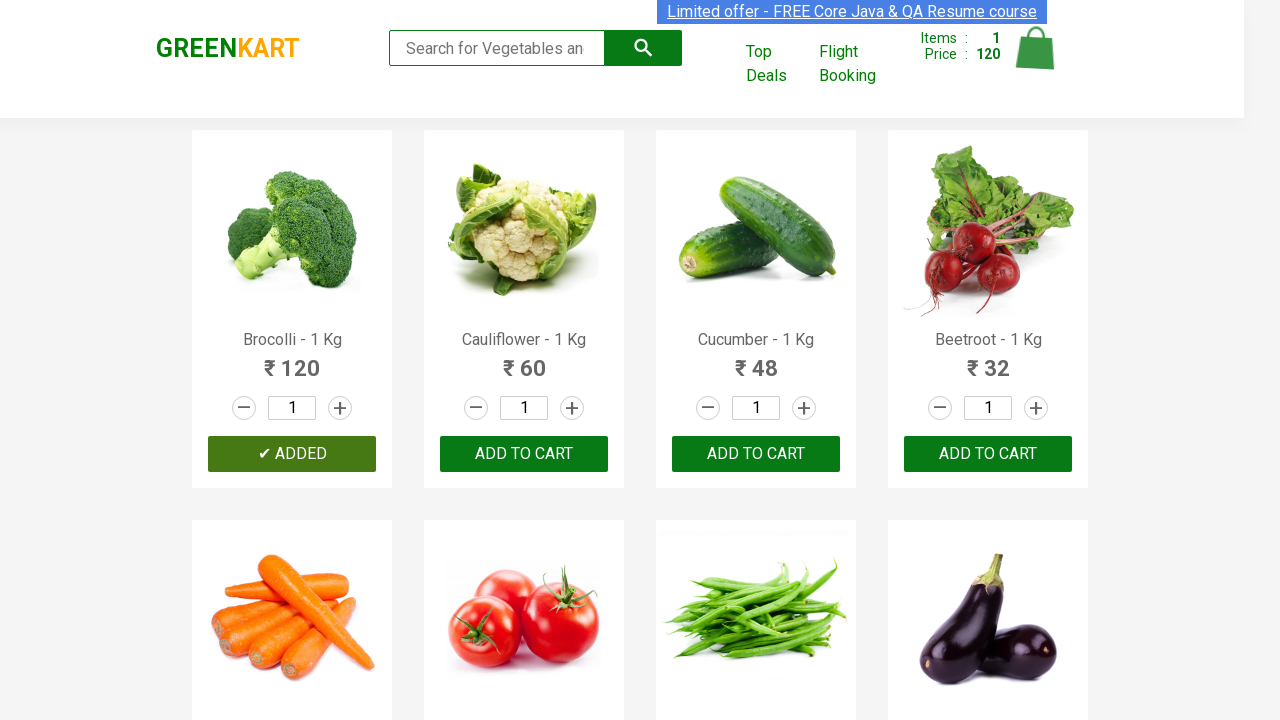

Added Cucumber to cart at (756, 454) on xpath=//div[@class='product-action']/button >> nth=2
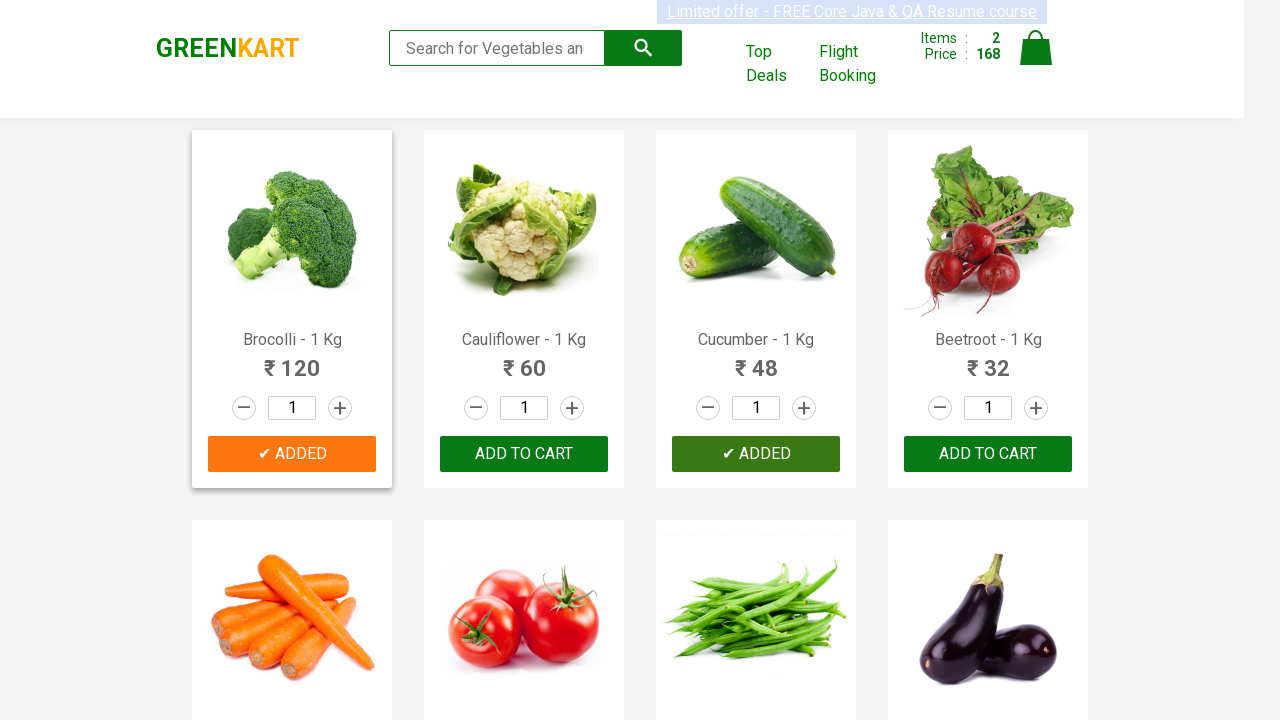

Added Beetroot to cart at (988, 454) on xpath=//div[@class='product-action']/button >> nth=3
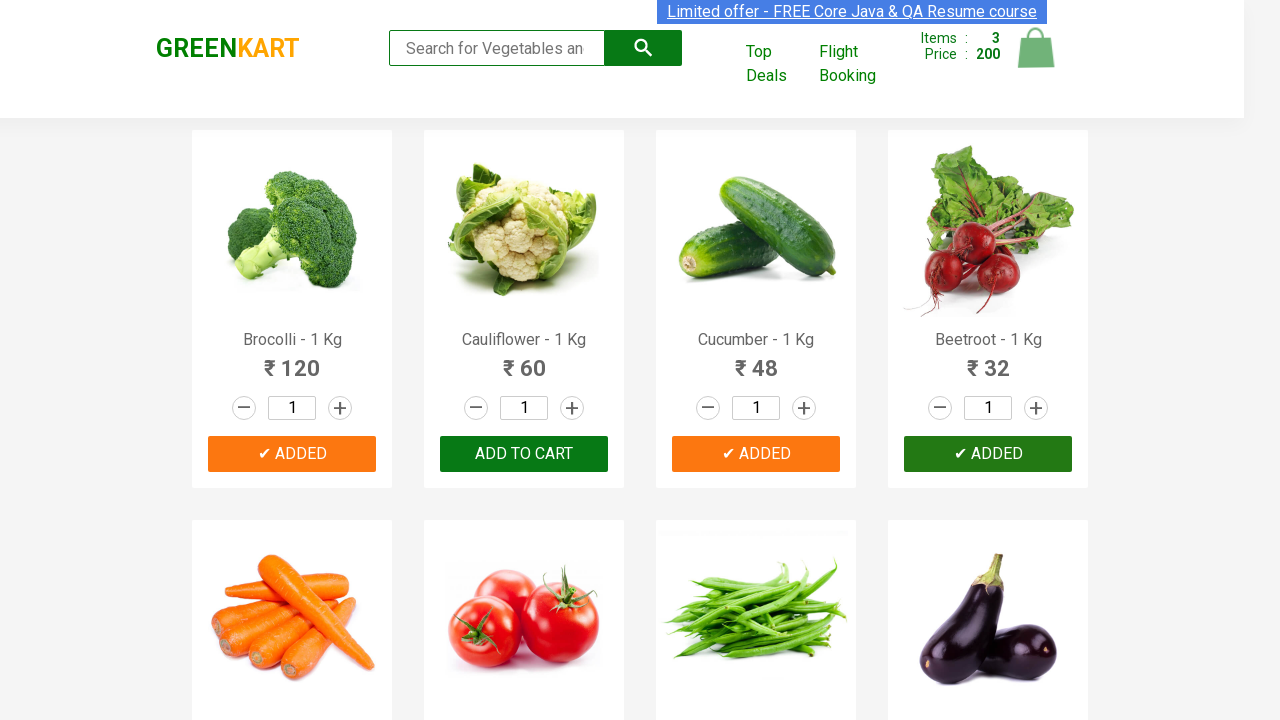

Clicked on cart icon to open cart preview at (1036, 48) on img[alt='Cart']
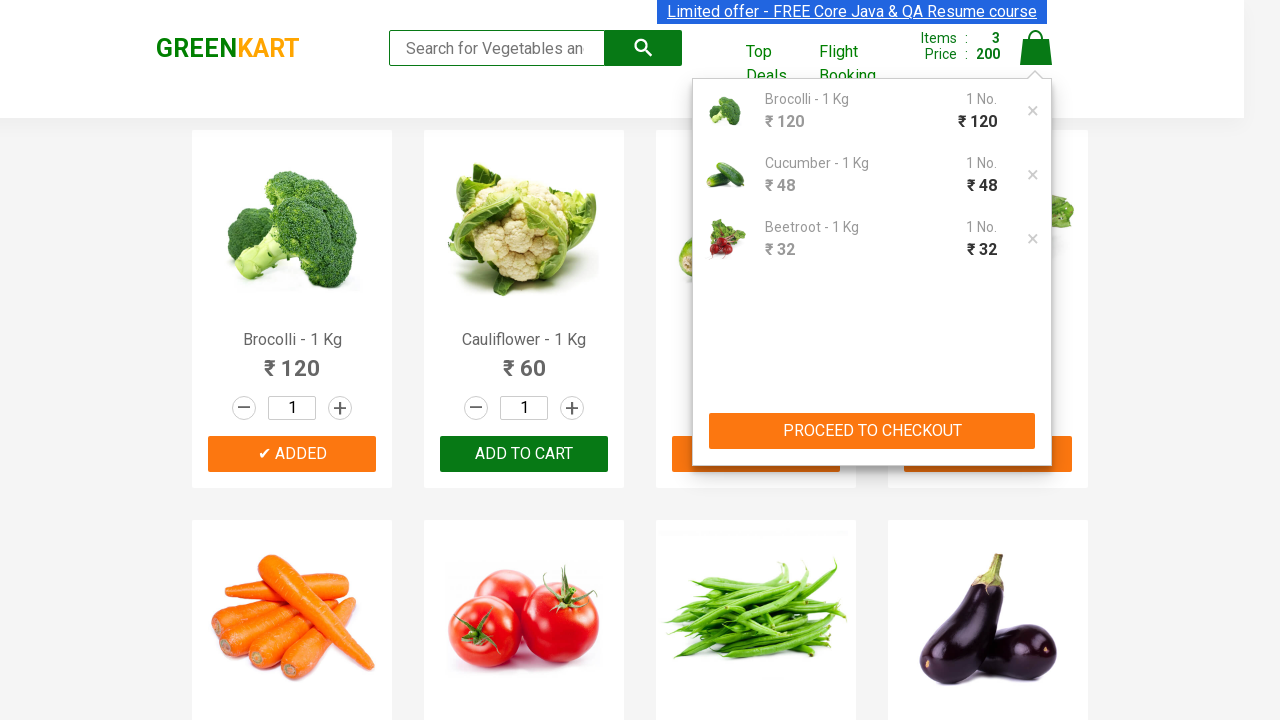

Clicked proceed to checkout button at (872, 431) on xpath=//div[@class='cart-preview active']//div[@class='action-block']/button
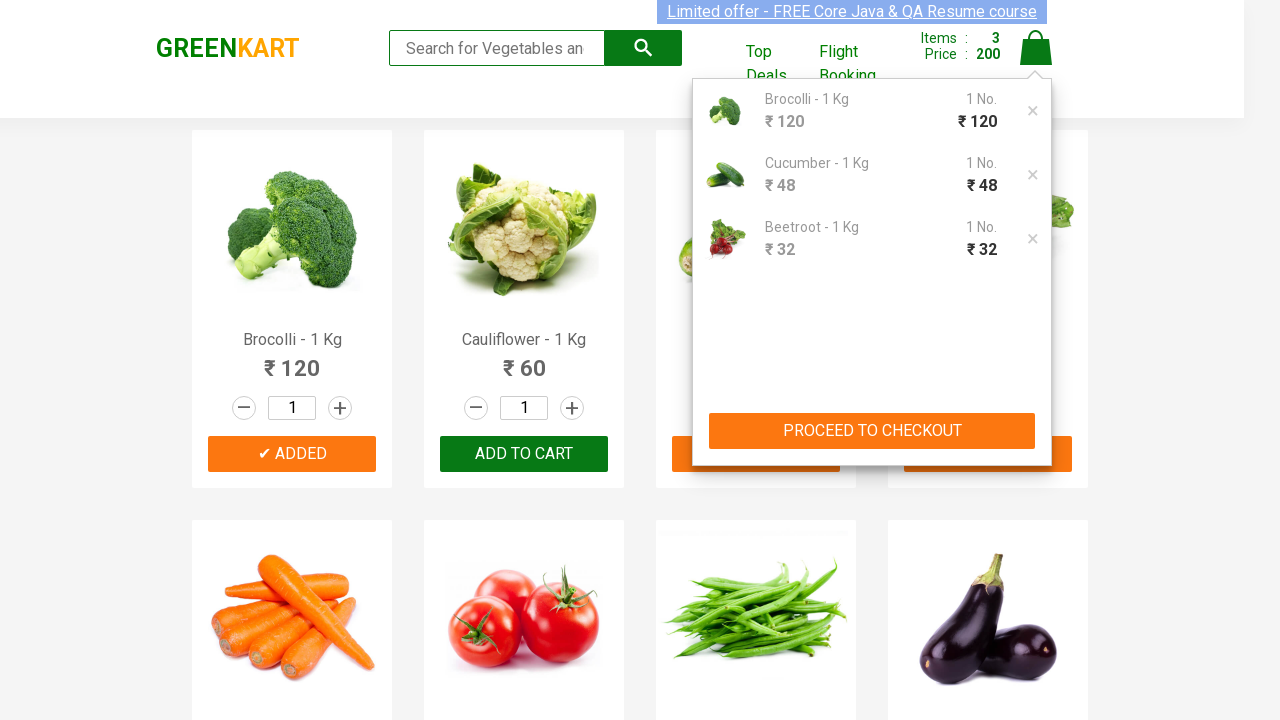

Promo code input field is now visible
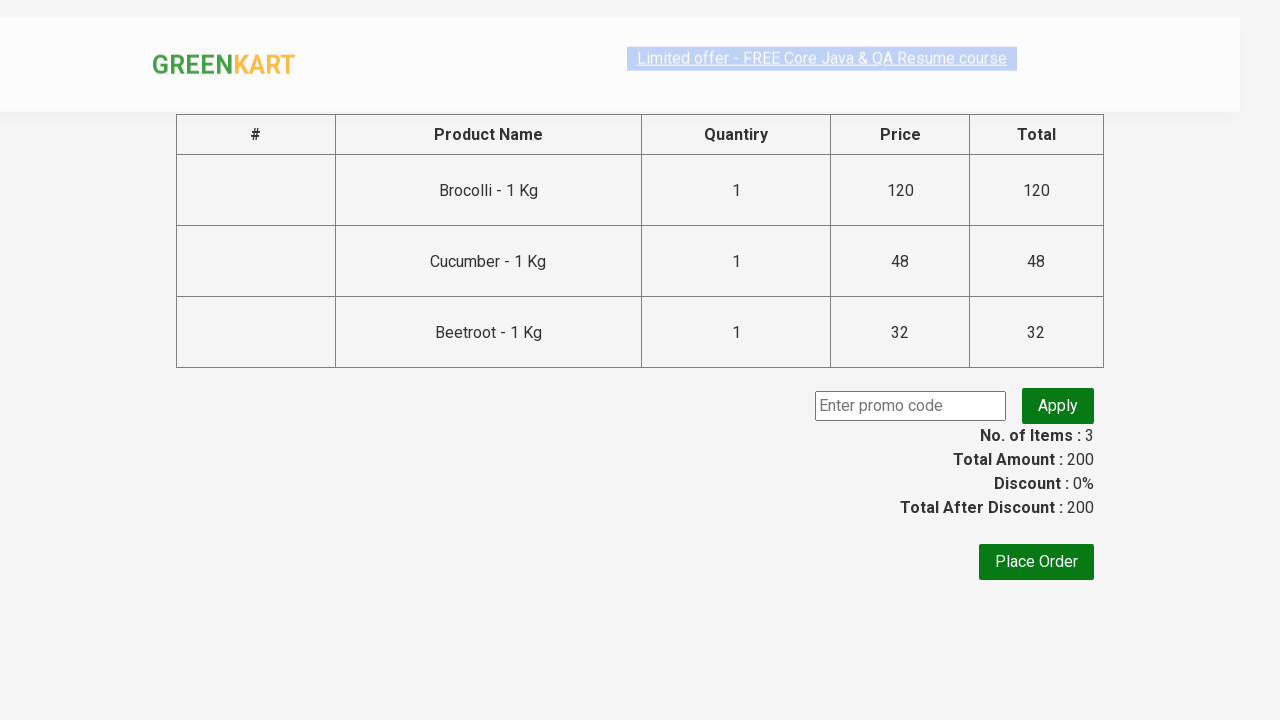

Entered promo code 'rahulshettyacademy' in the input field on input.promoCode
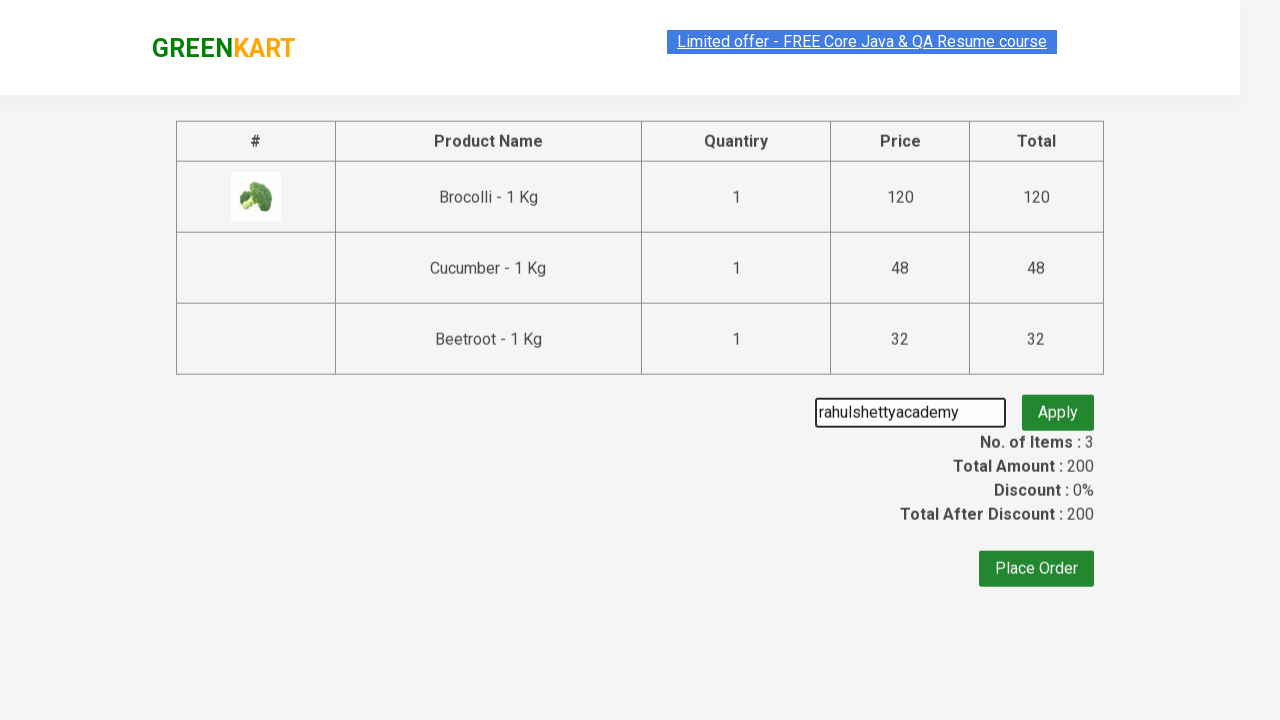

Clicked apply promo button to validate the promo code at (1058, 406) on button.promoBtn
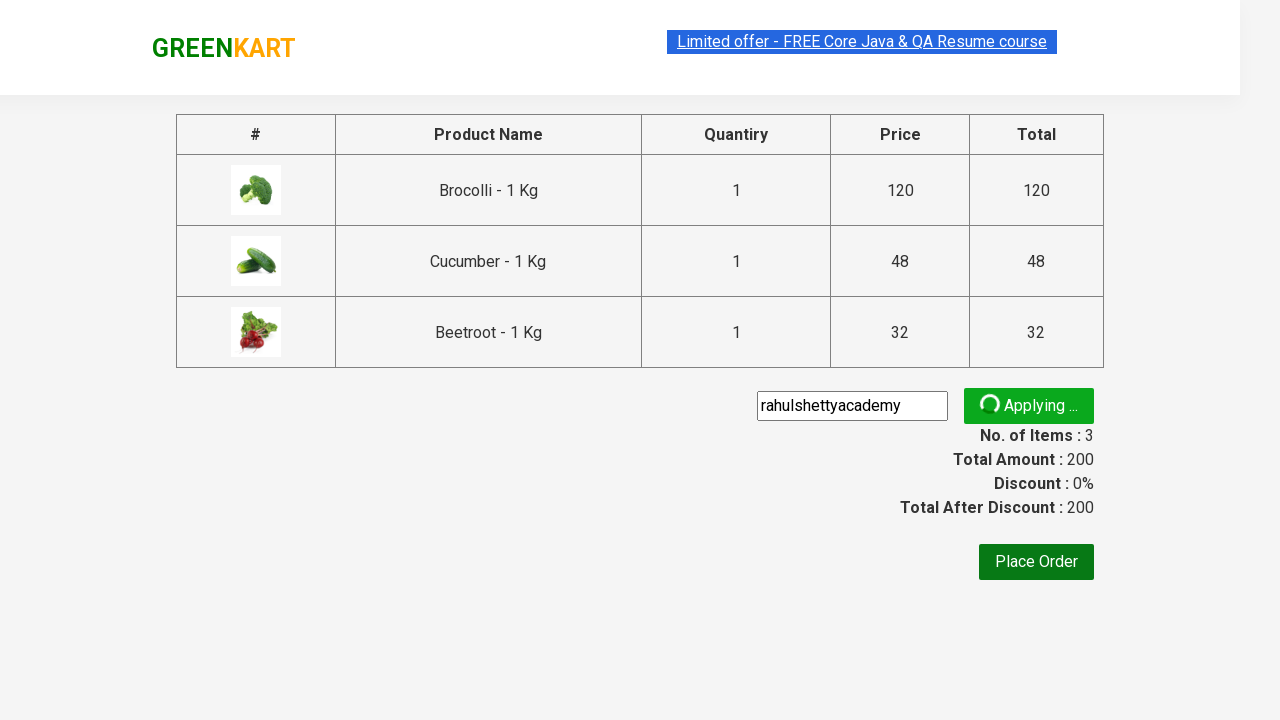

Promo code validation message appeared
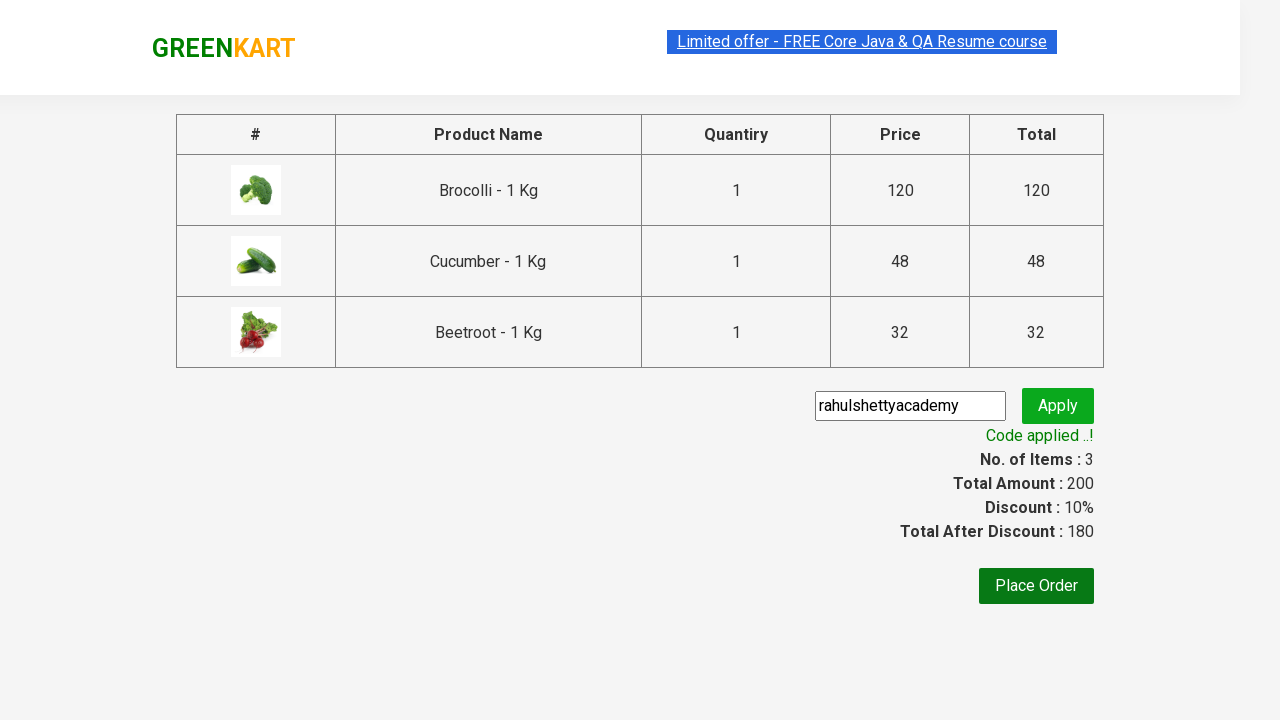

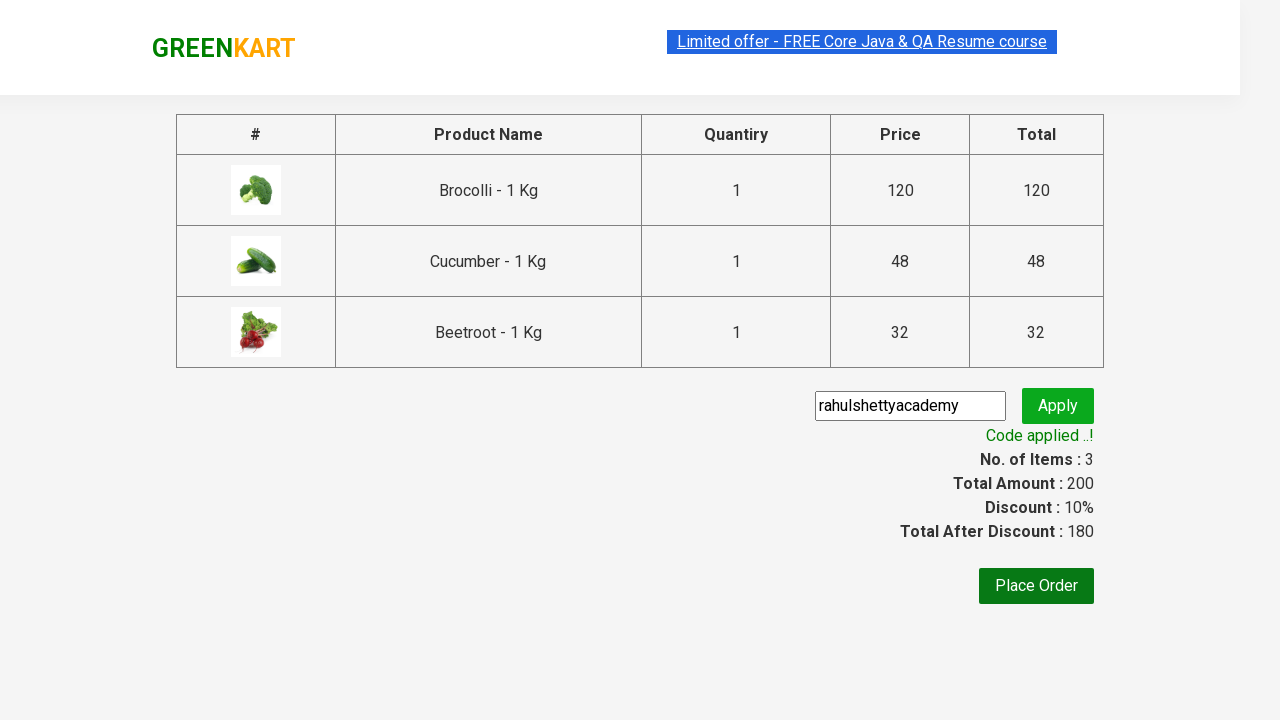